Navigates to the Selenium HQ website and verifies the page loads by checking the title

Starting URL: https://www.seleniumhq.org

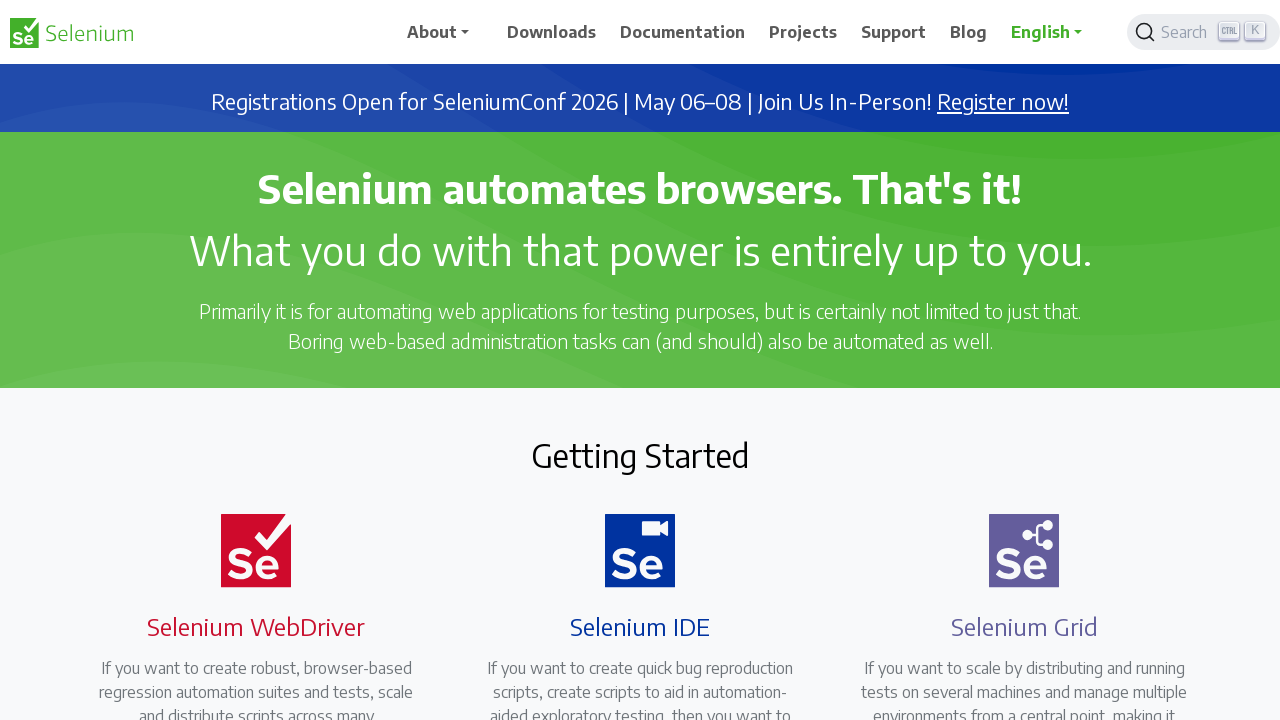

Navigated to Selenium HQ website
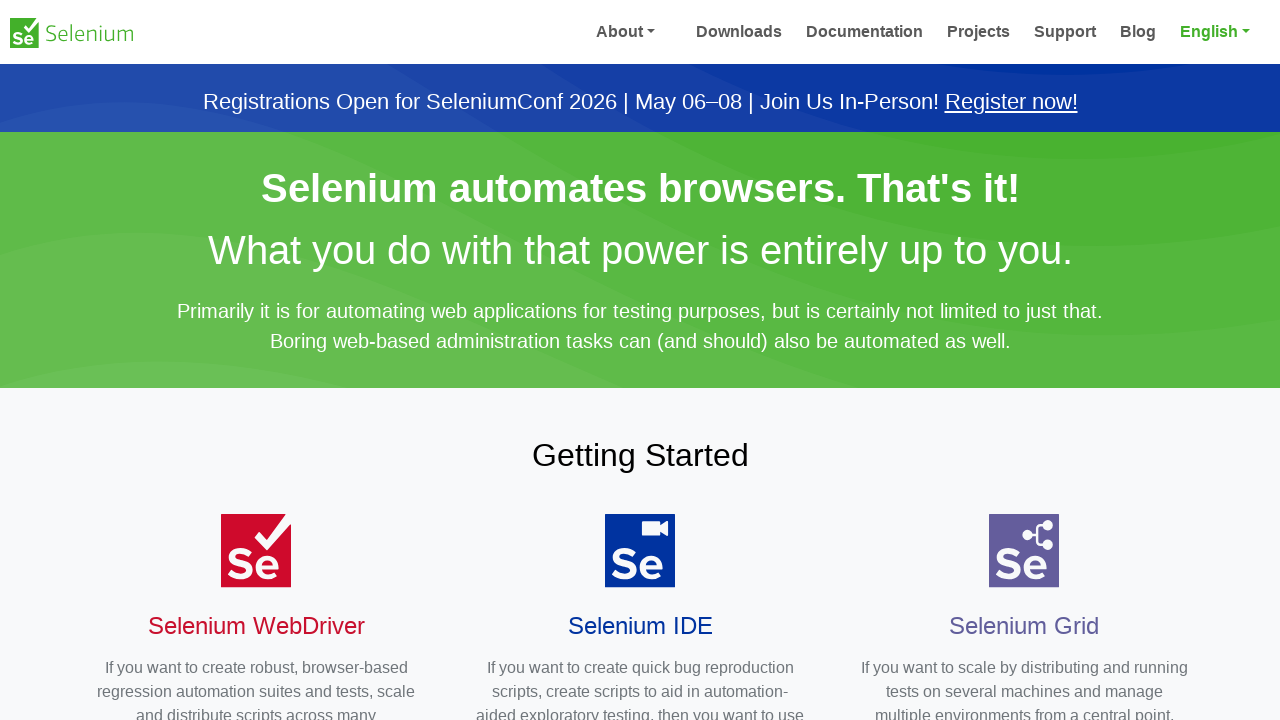

Retrieved page title
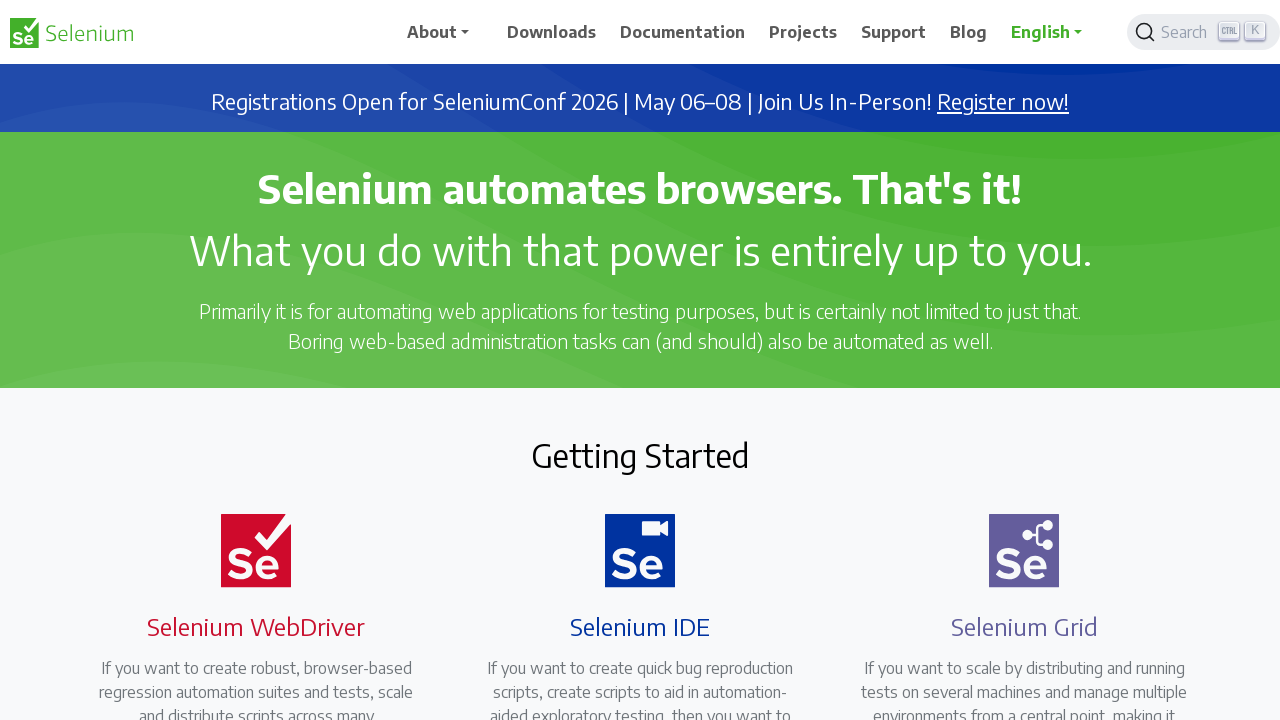

Verified page loaded with title: Selenium
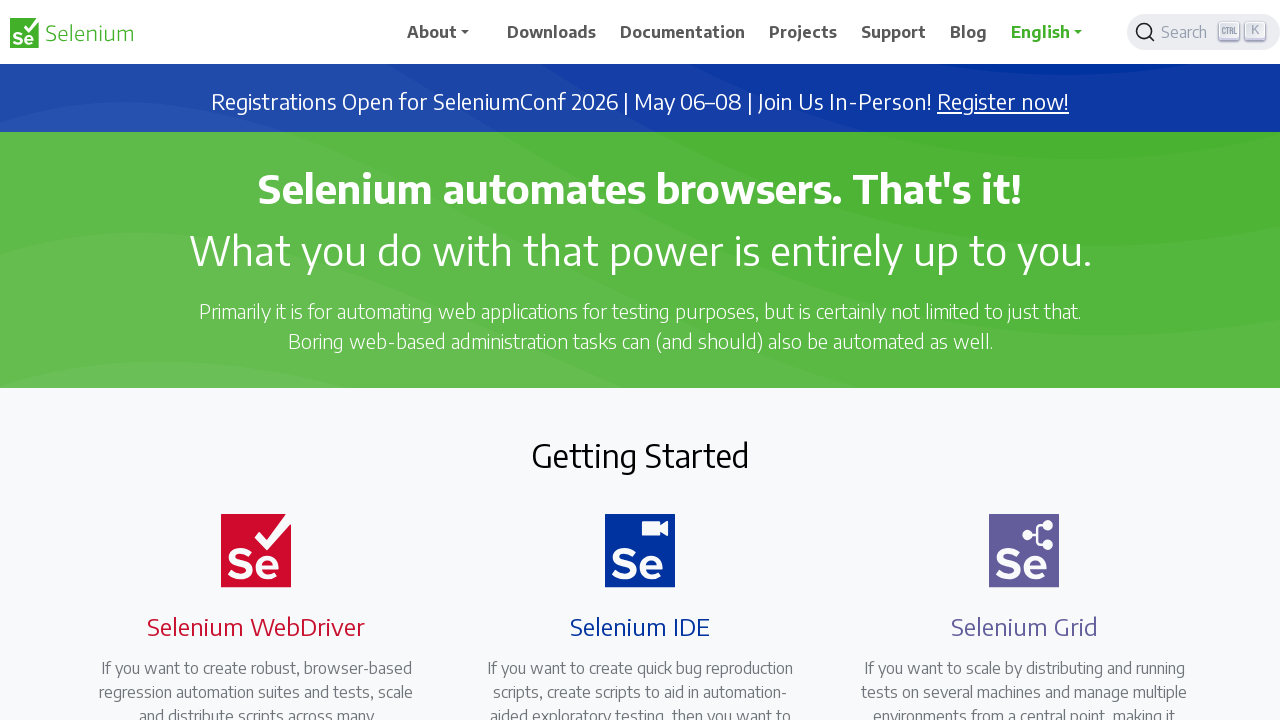

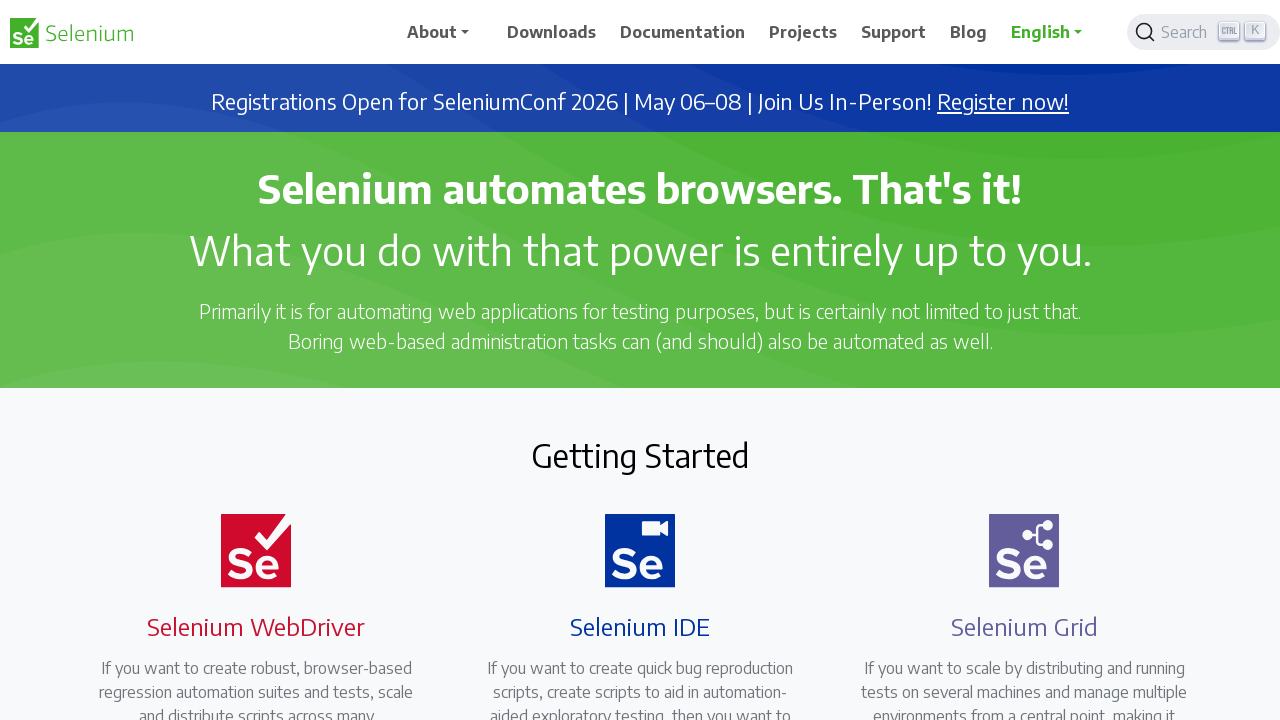